Tests form interactions on a practice page by clicking a checkbox, selecting the corresponding option from a dropdown, entering that value in a text field, triggering an alert, and accepting it.

Starting URL: https://rahulshettyacademy.com/AutomationPractice/

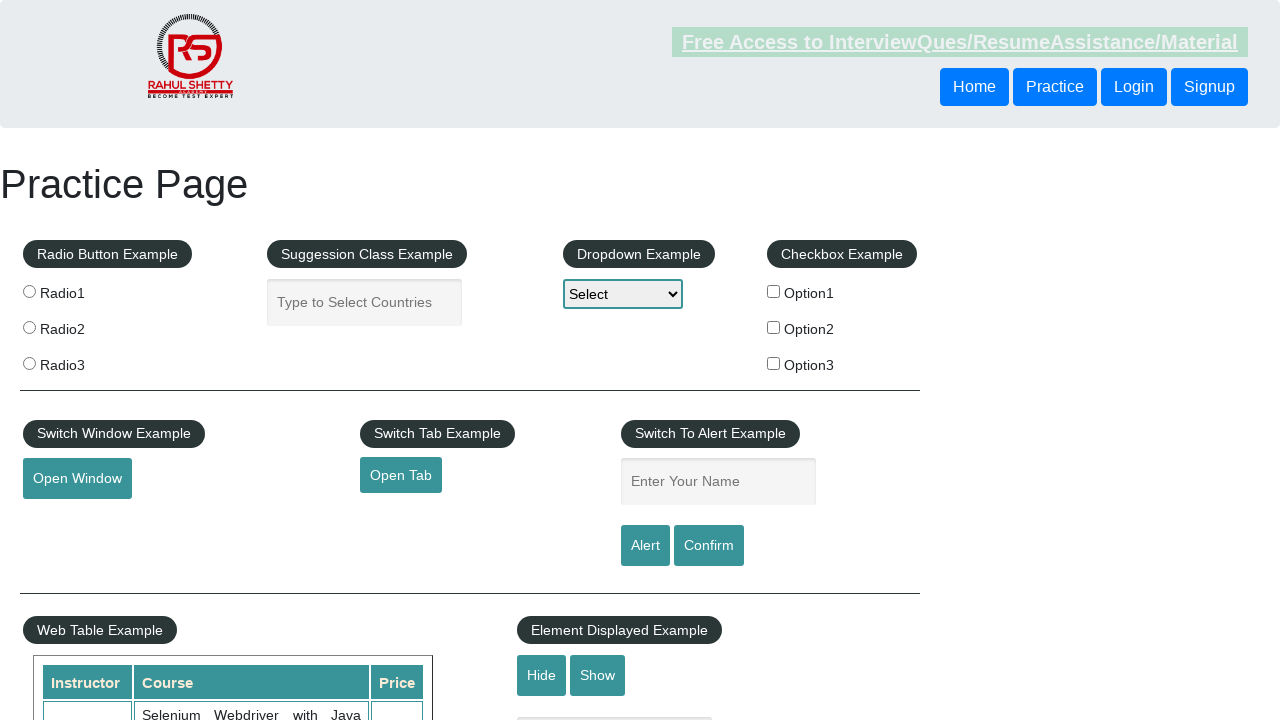

Clicked the second checkbox (Option2) at (774, 327) on xpath=//*[@id='checkbox-example']/fieldset/label[2]/input
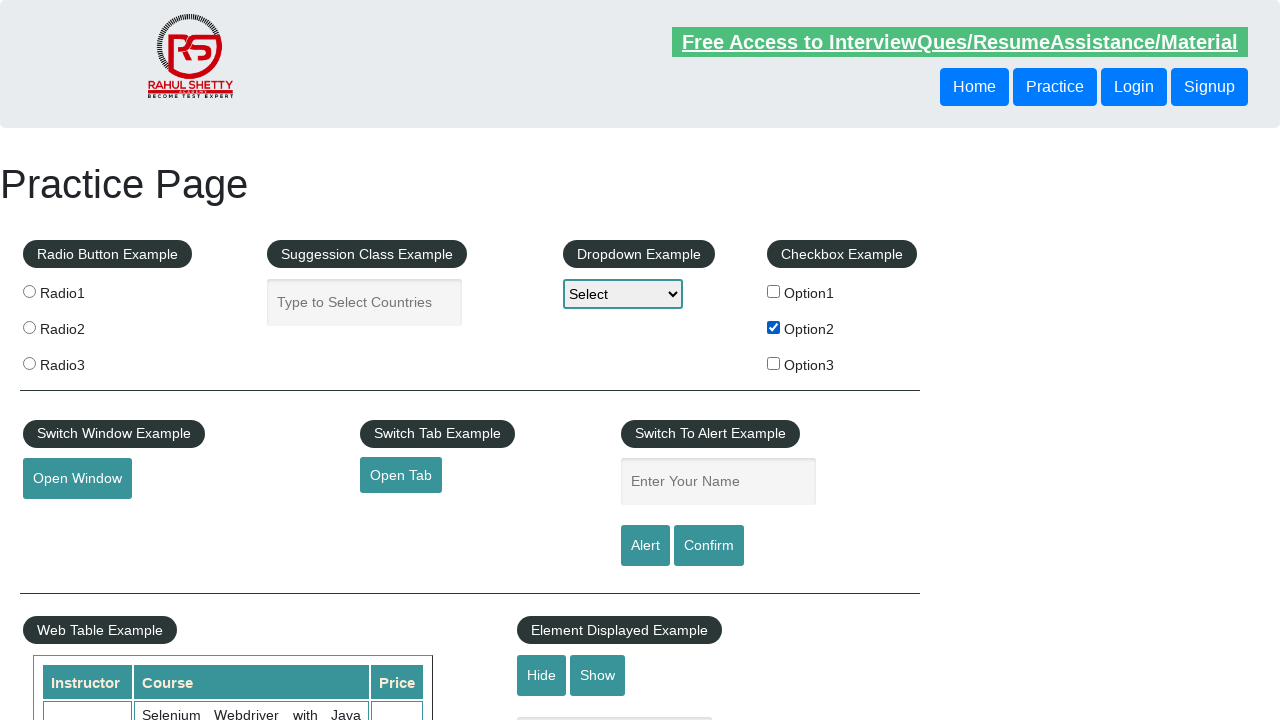

Retrieved checkbox label text: 'Option2'
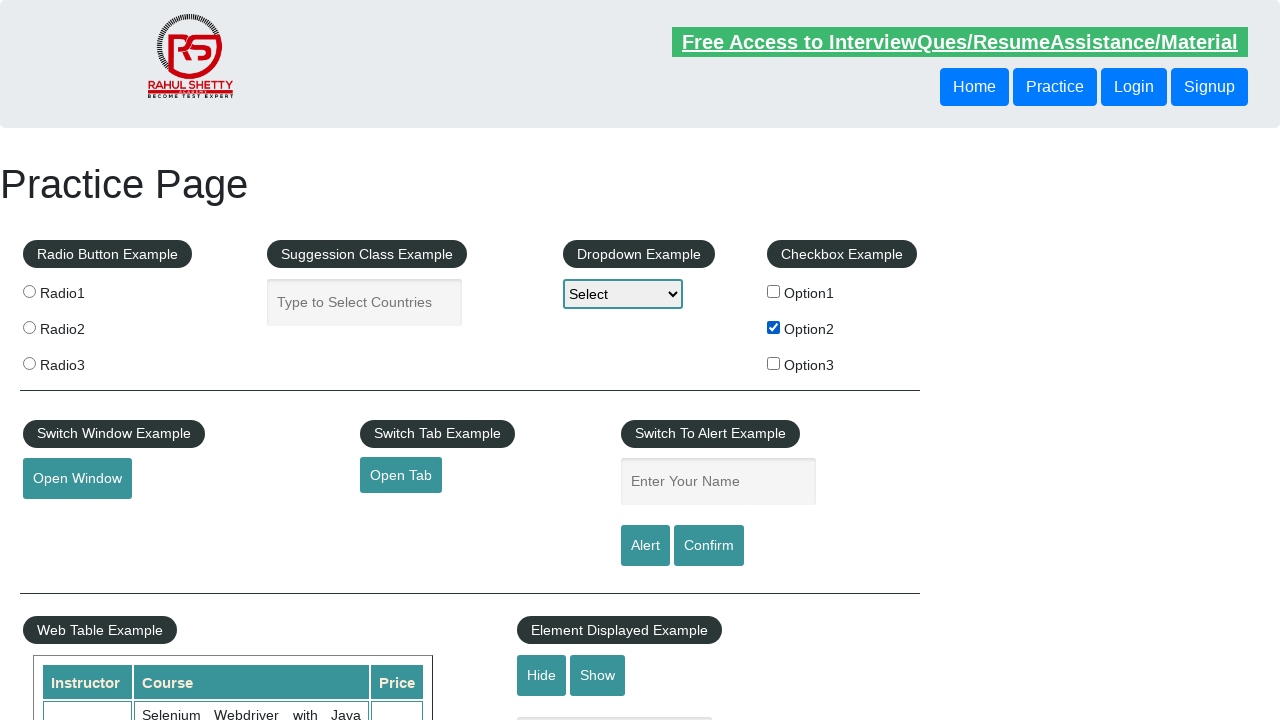

Selected 'Option2' from dropdown on #dropdown-class-example
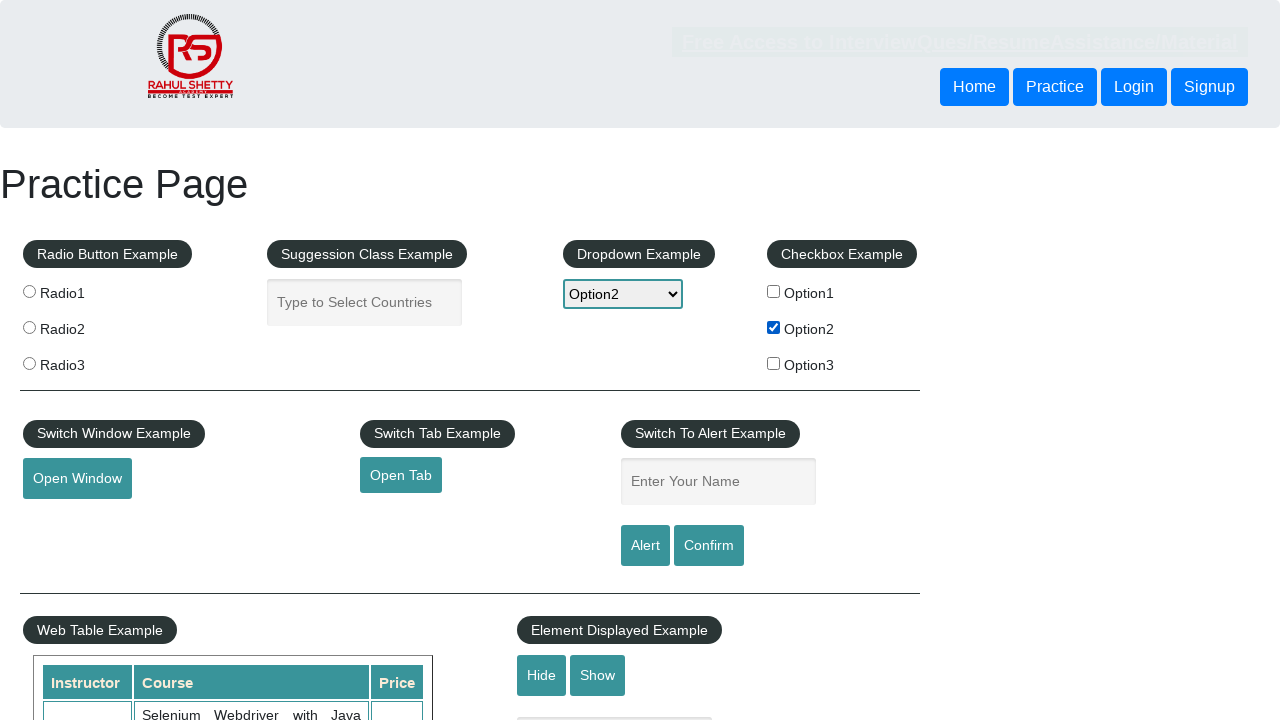

Entered 'Option2' in name input field on input[name='enter-name']
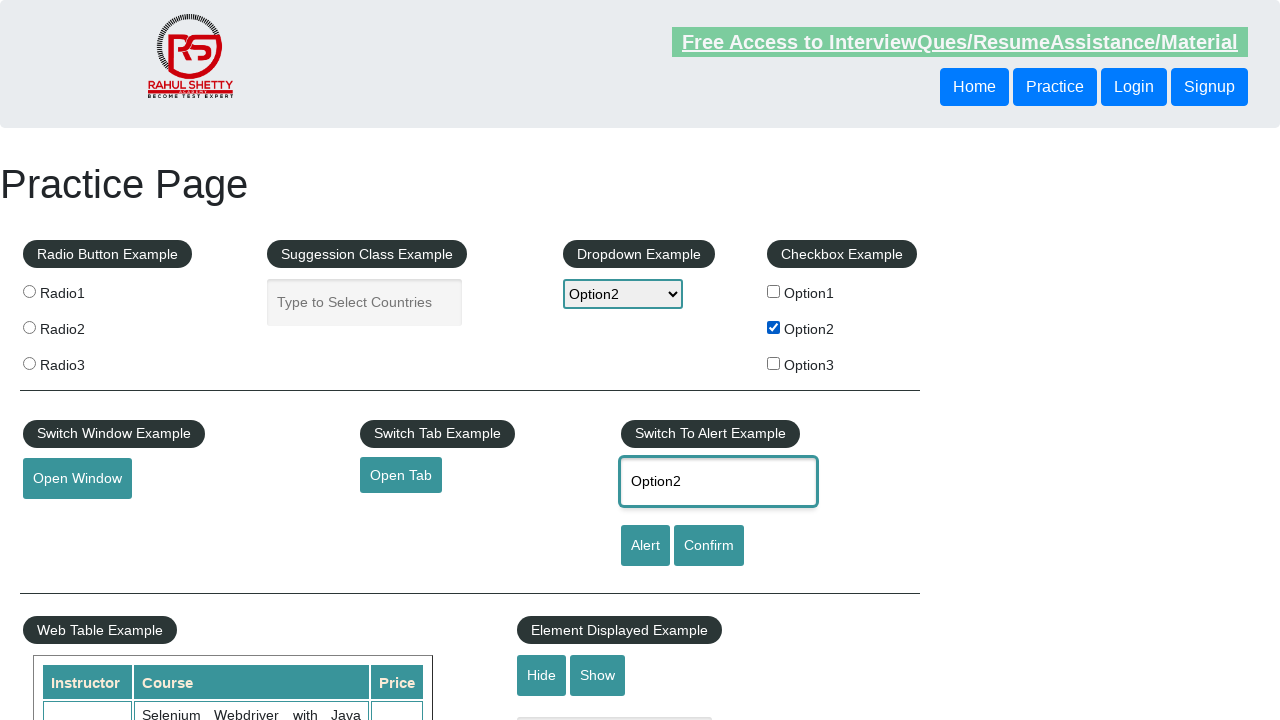

Clicked the Alert button at (645, 546) on #alertbtn
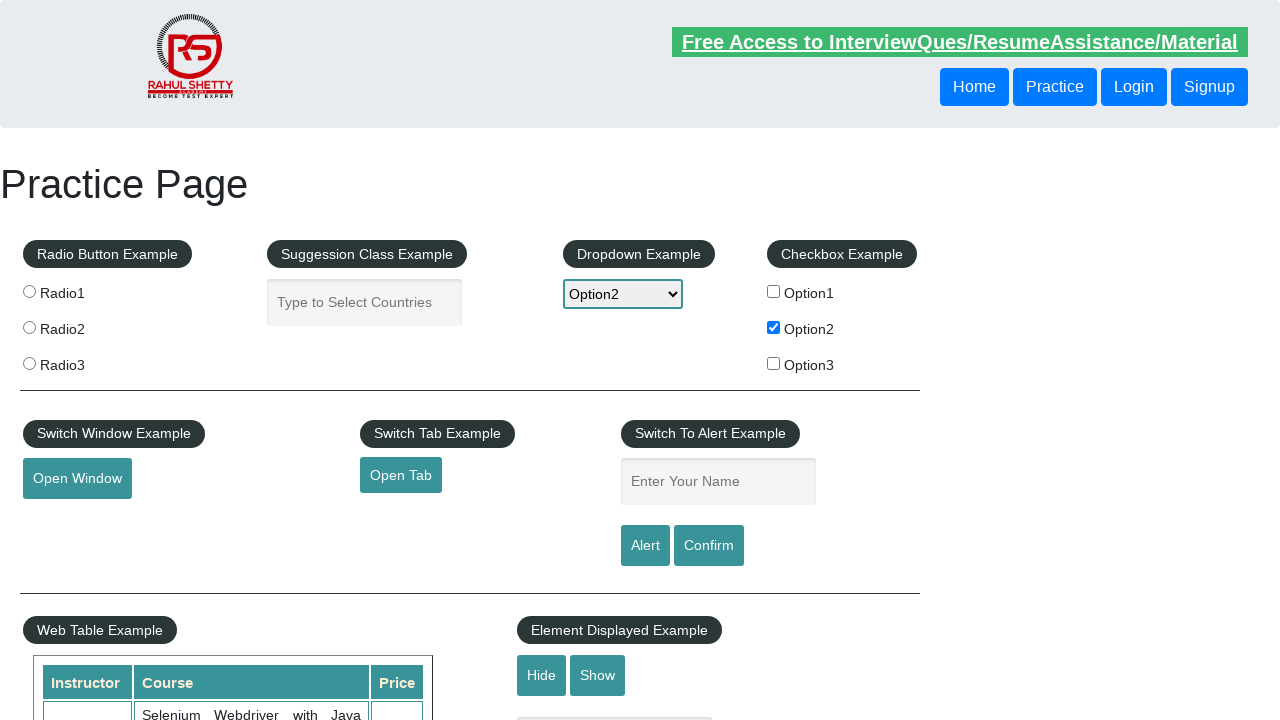

Set up dialog handler to accept alerts
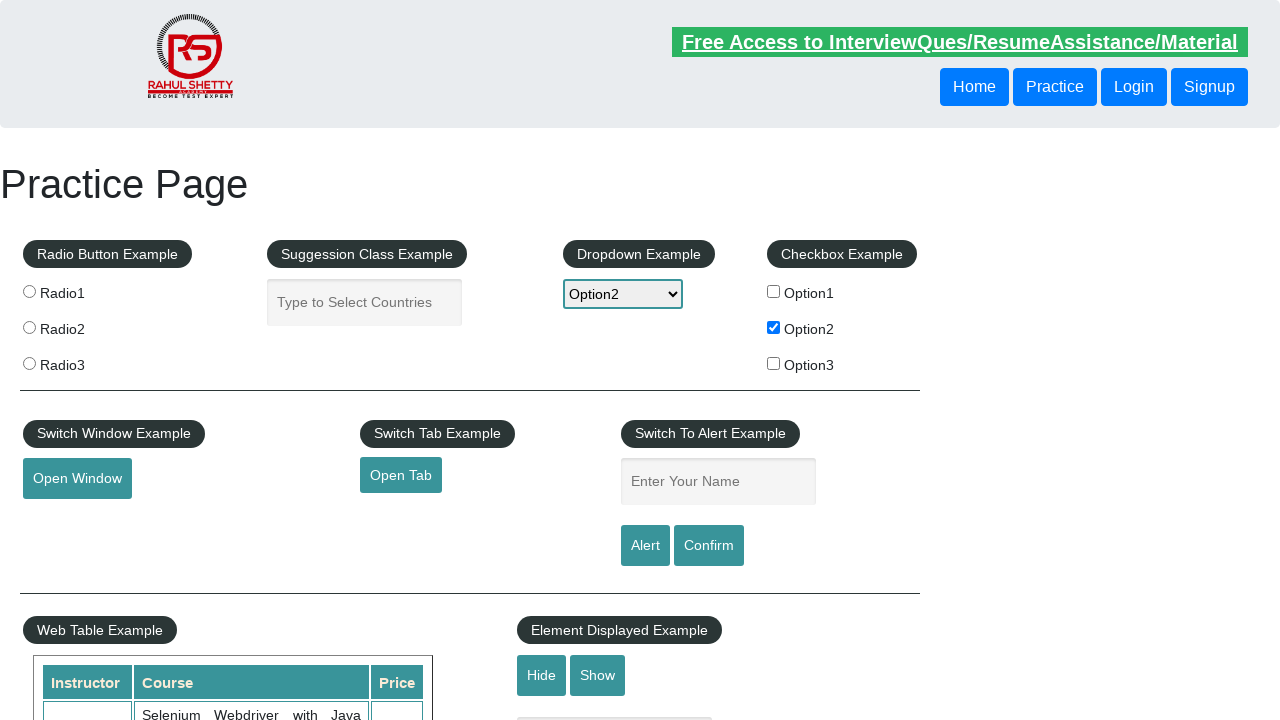

Waited 500ms for alert to be processed
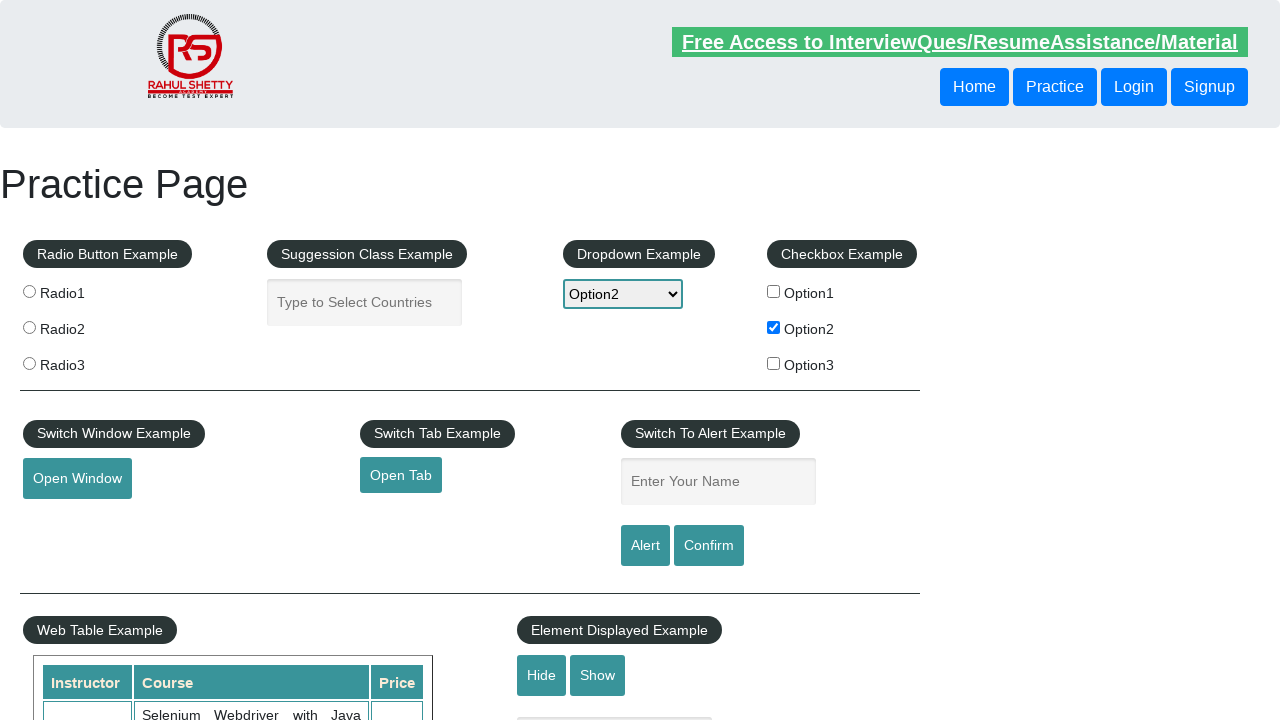

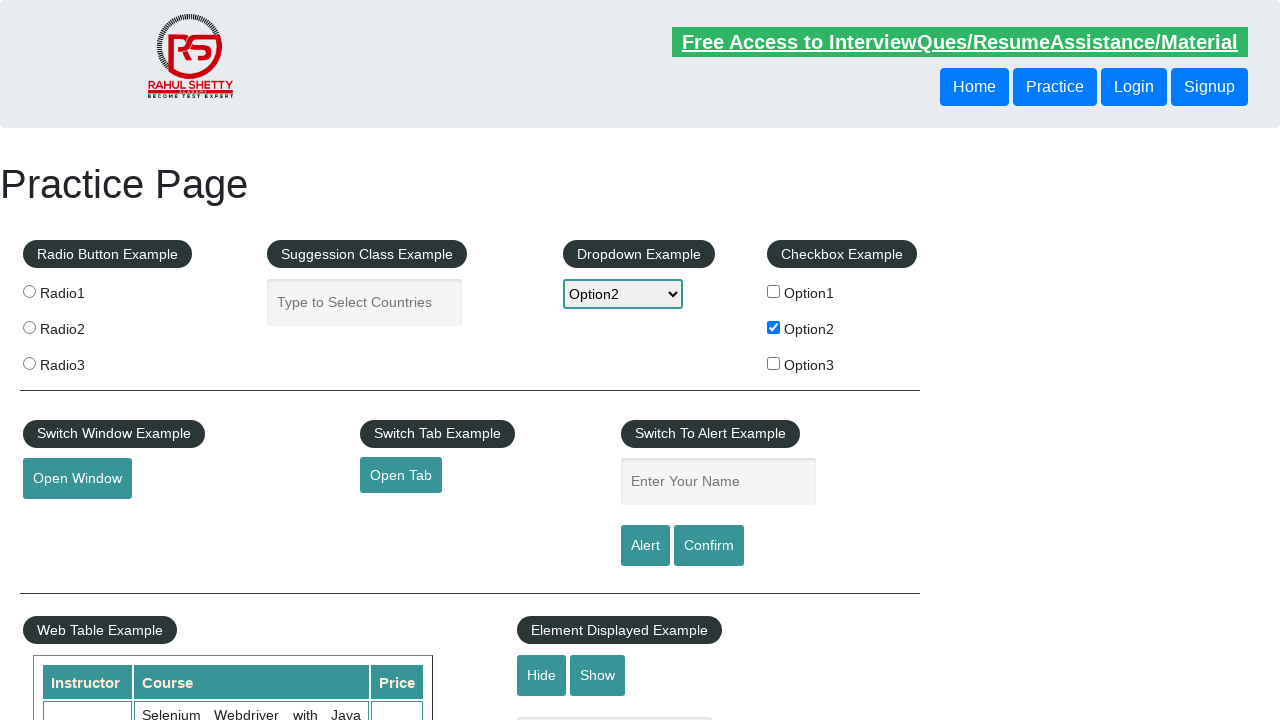